Tests browser back navigation by clicking a "More" link and then navigating back to the previous page

Starting URL: https://kristinek.github.io/site/examples/po

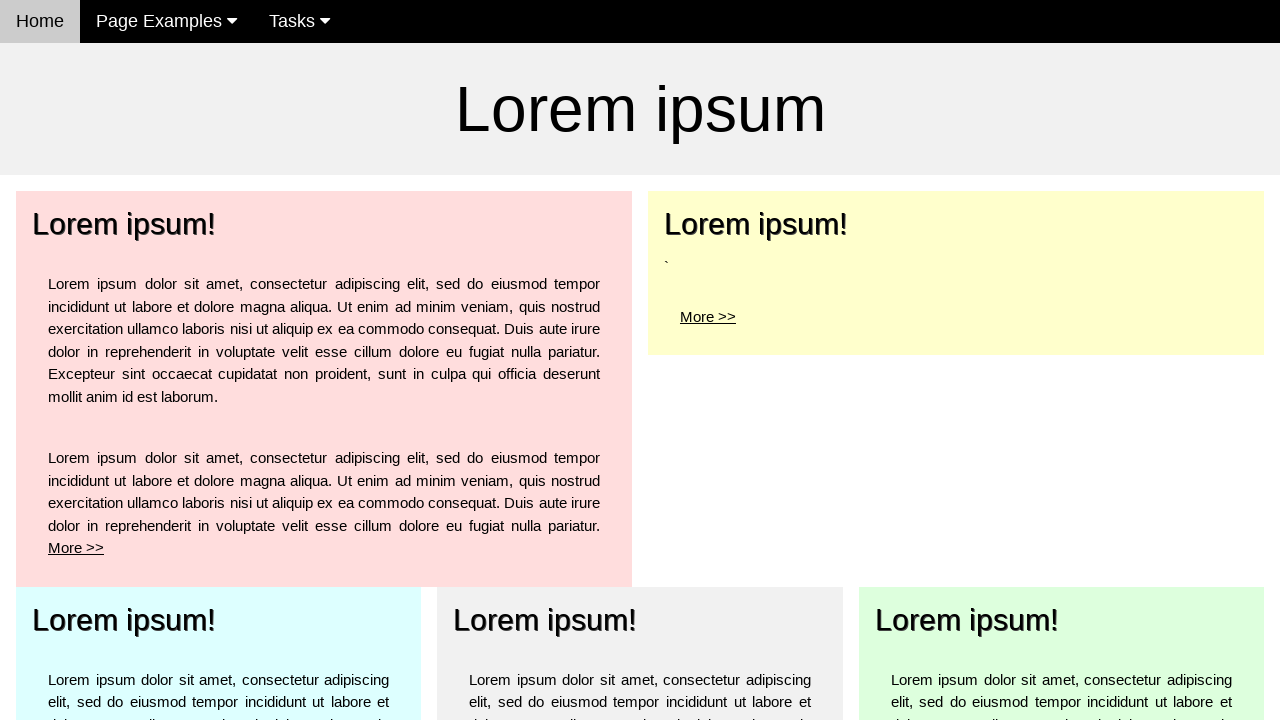

Clicked 'More' link in pale-red section at (76, 548) on xpath=//*[contains(@class,'w3-pale-red')]//a[contains(text(),'More')]
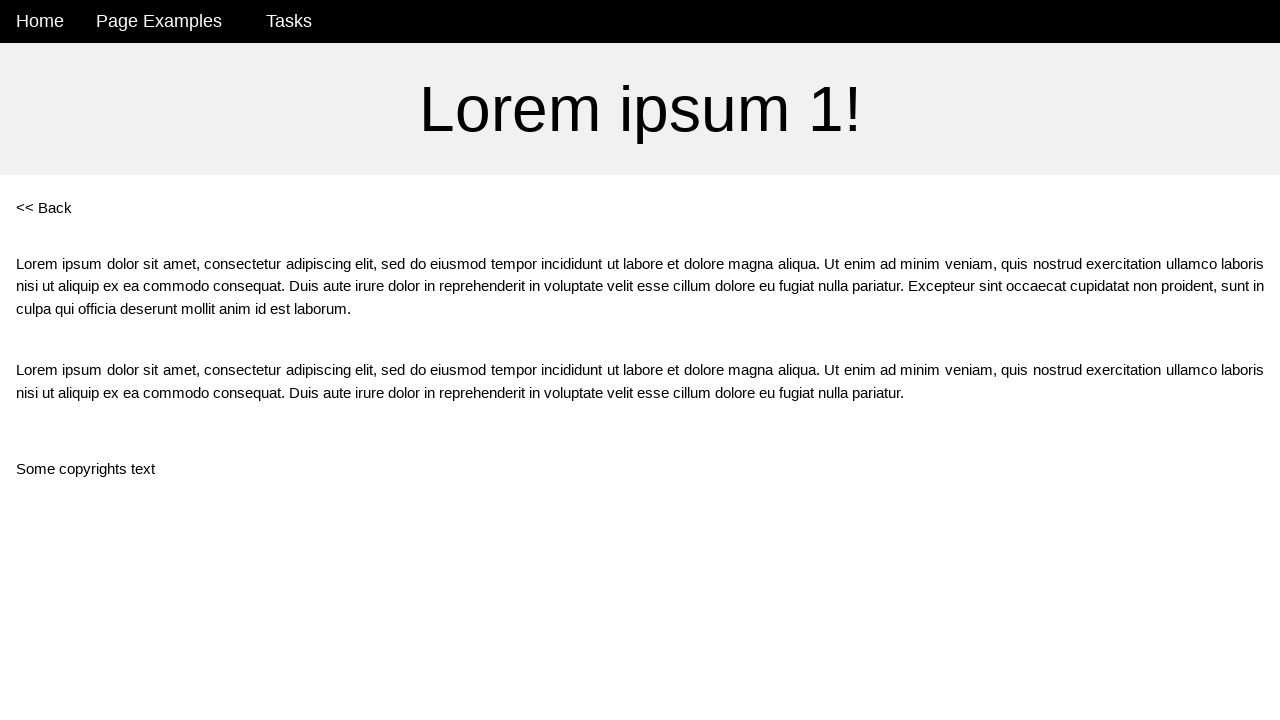

Navigated to po1 page and URL verified
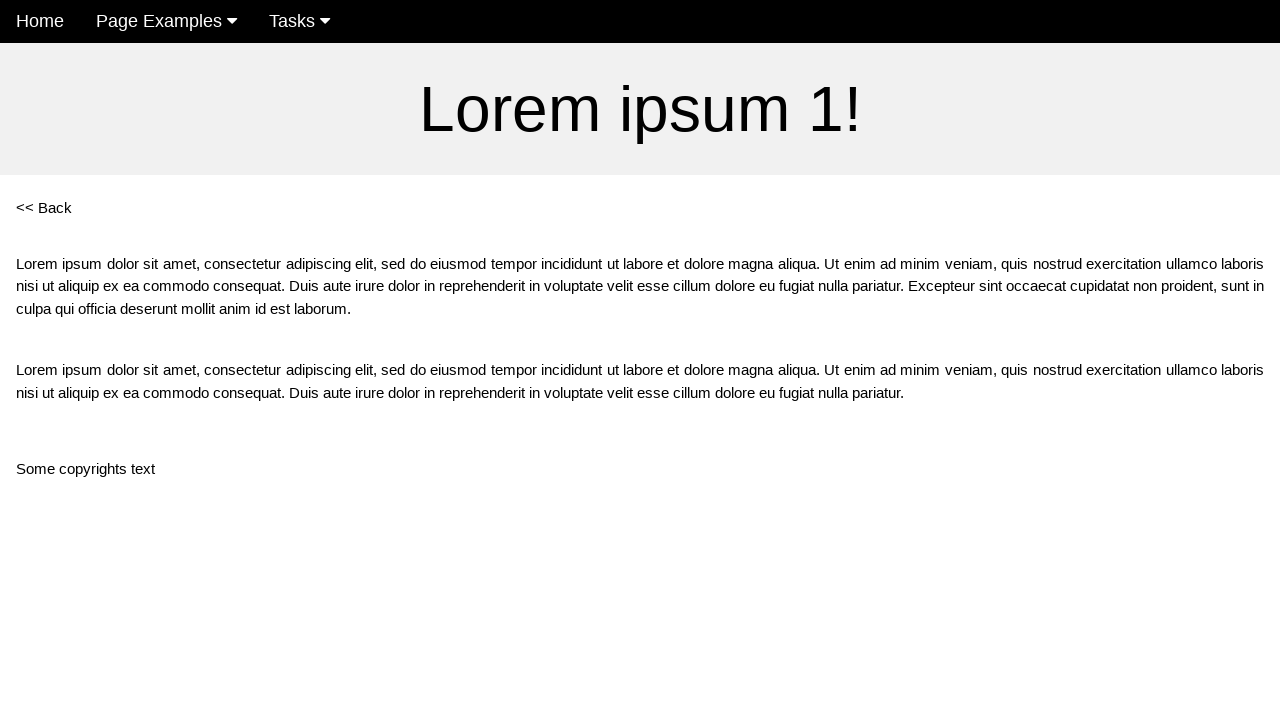

Clicked browser back button
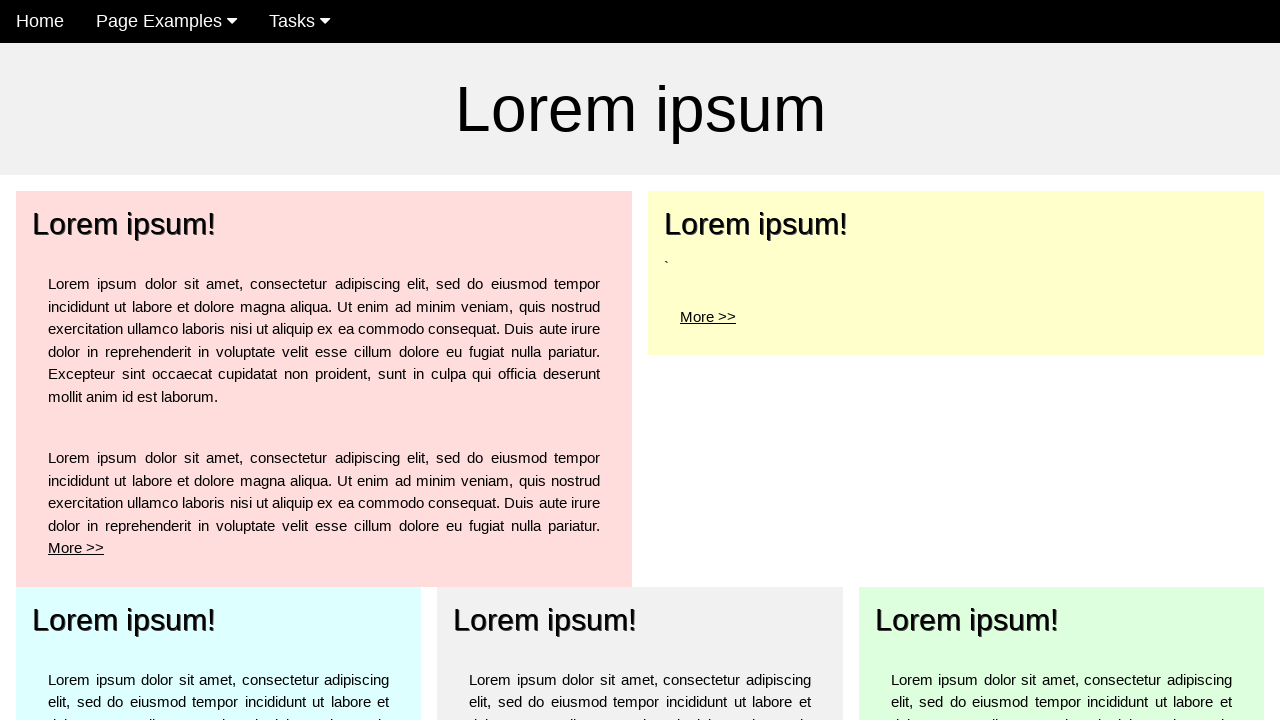

Back navigation successful, URL verified to be po page
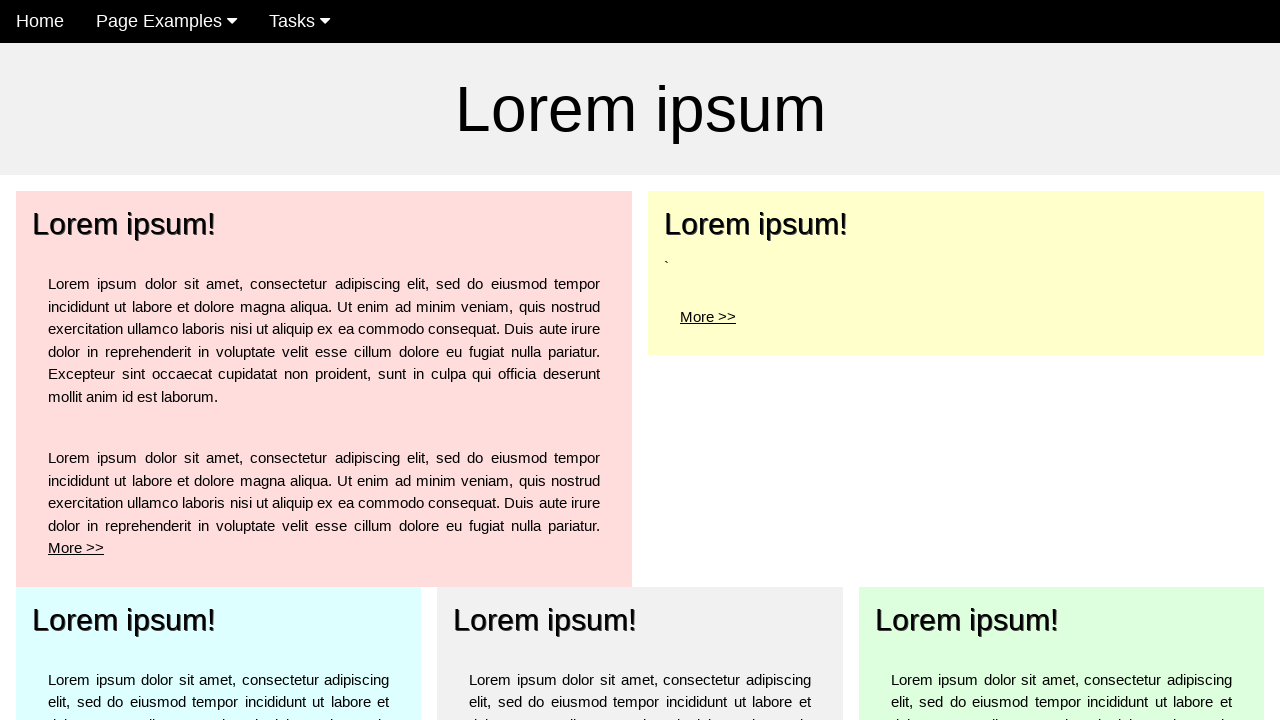

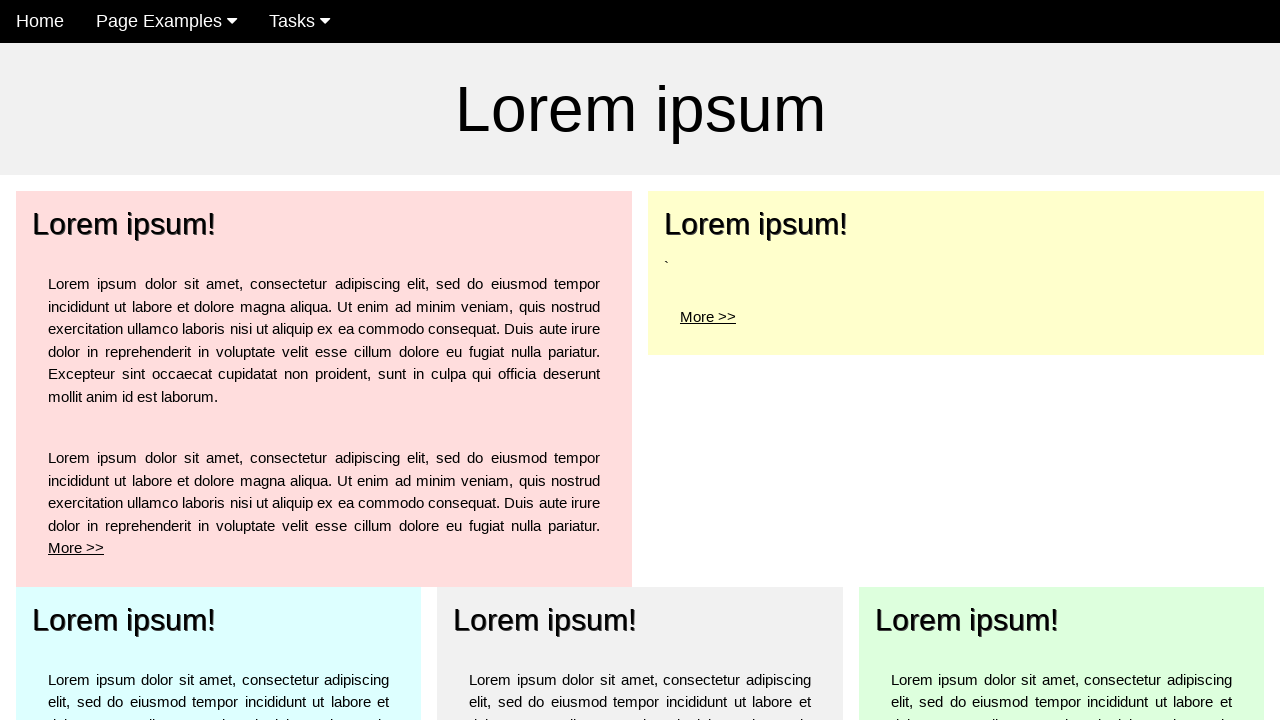